Tests about page navigation by verifying the main content text is visible

Starting URL: https://devops1.com.au/about/

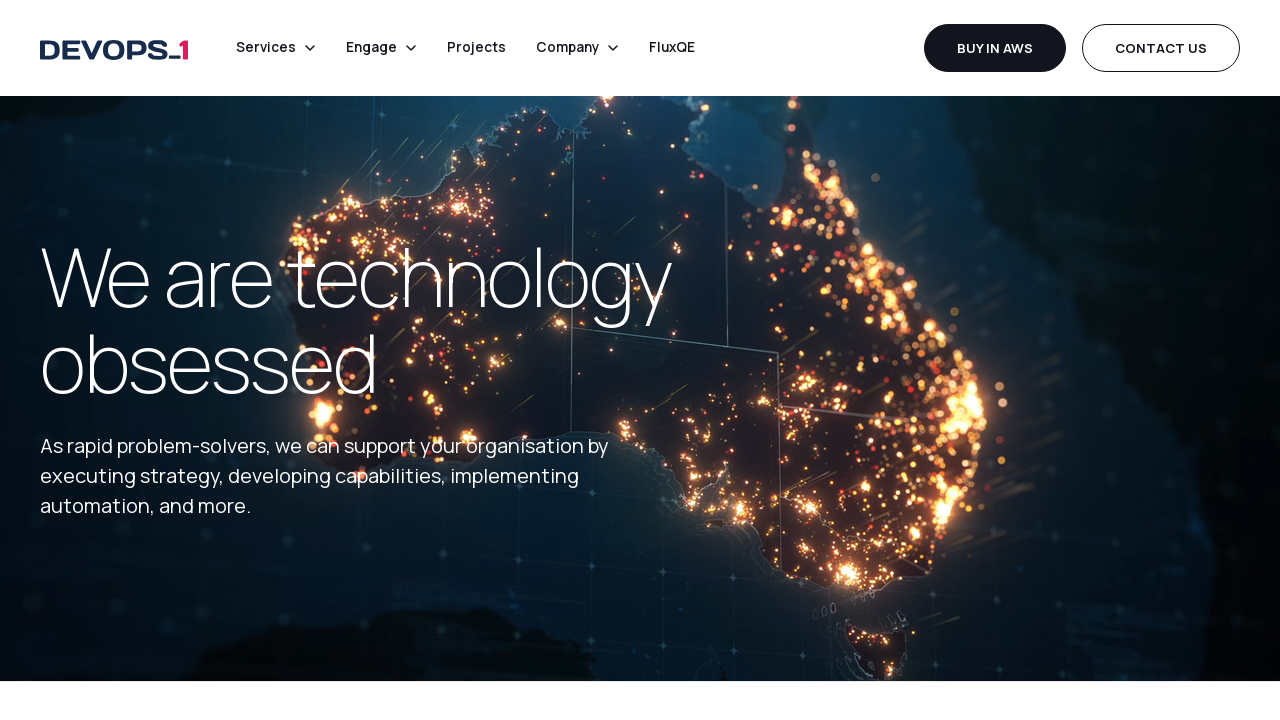

Verified main content text 'We are technology obsessed' is visible on about page
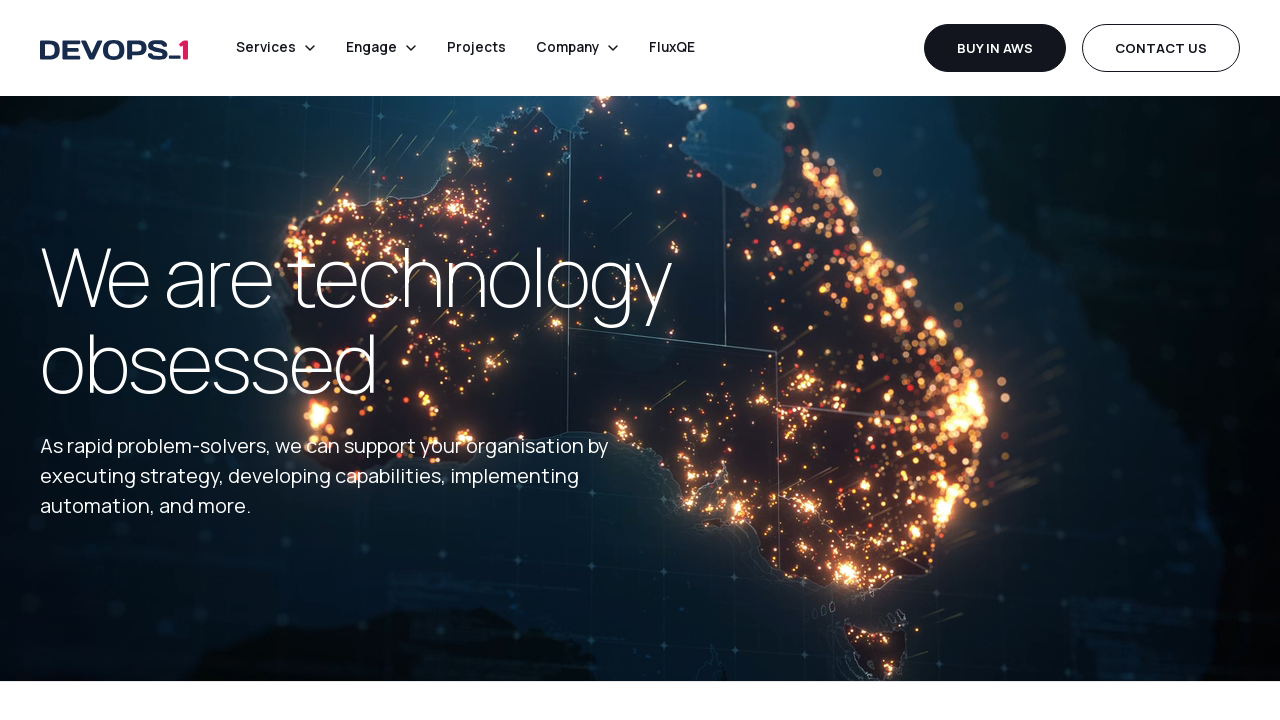

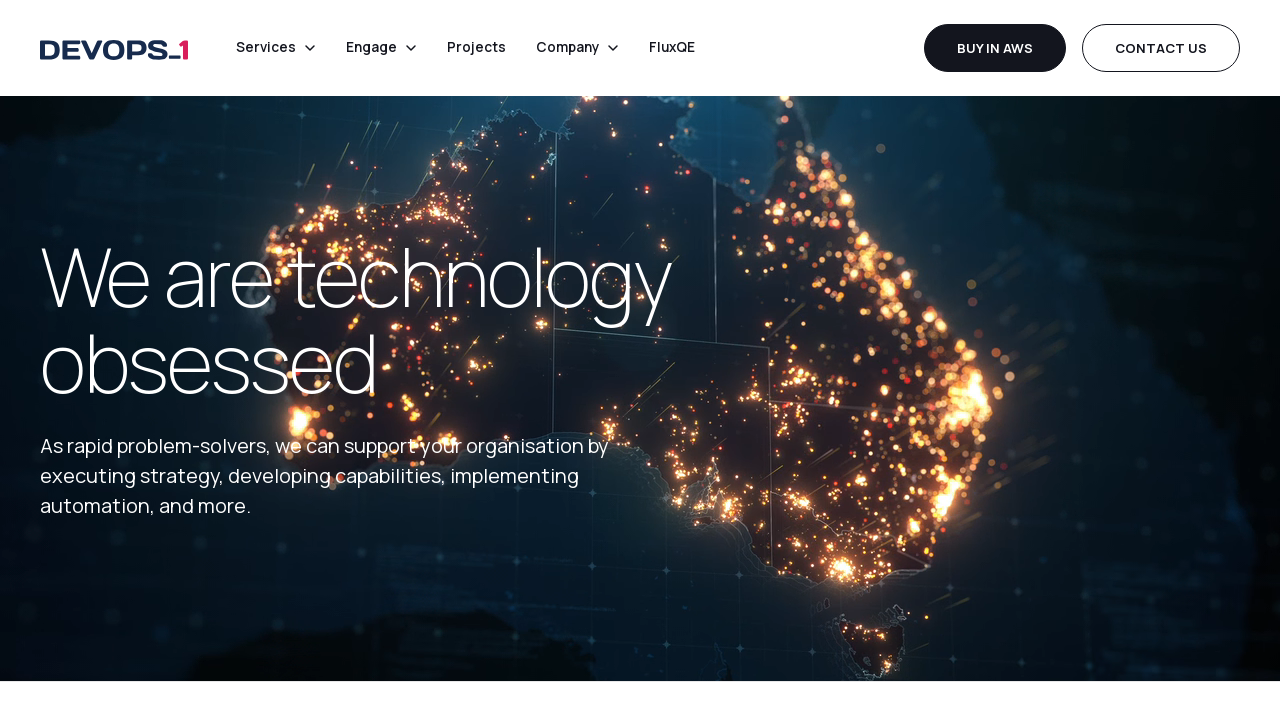